Tests unselecting all checkboxes on the checkbox page by clicking any checked boxes to ensure both are unchecked

Starting URL: https://the-internet.herokuapp.com/checkboxes

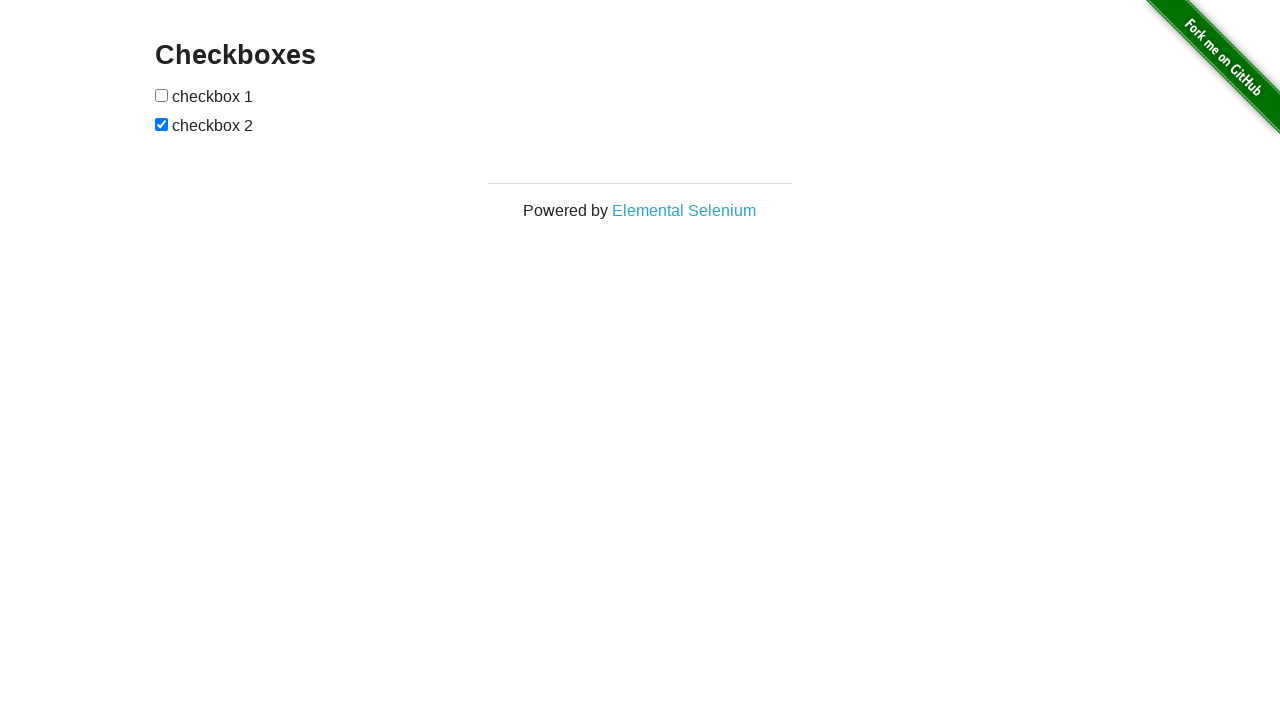

Navigated to checkboxes page
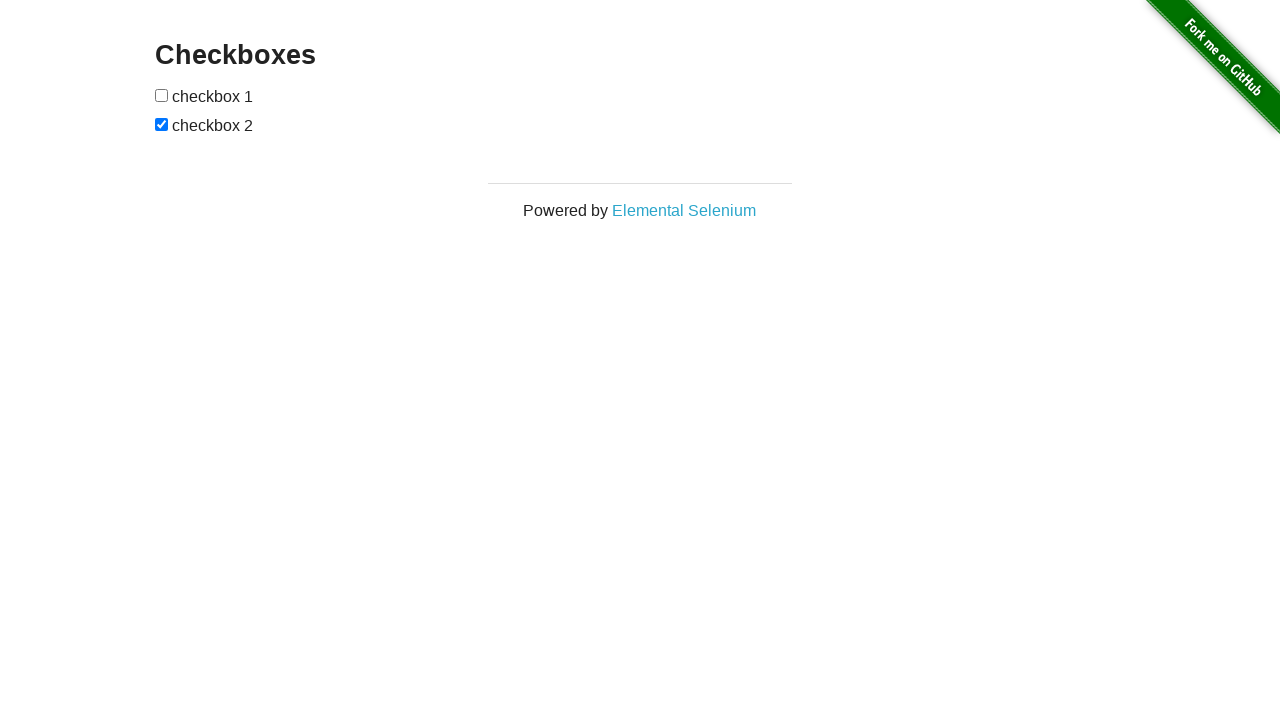

Located all checkboxes on the page
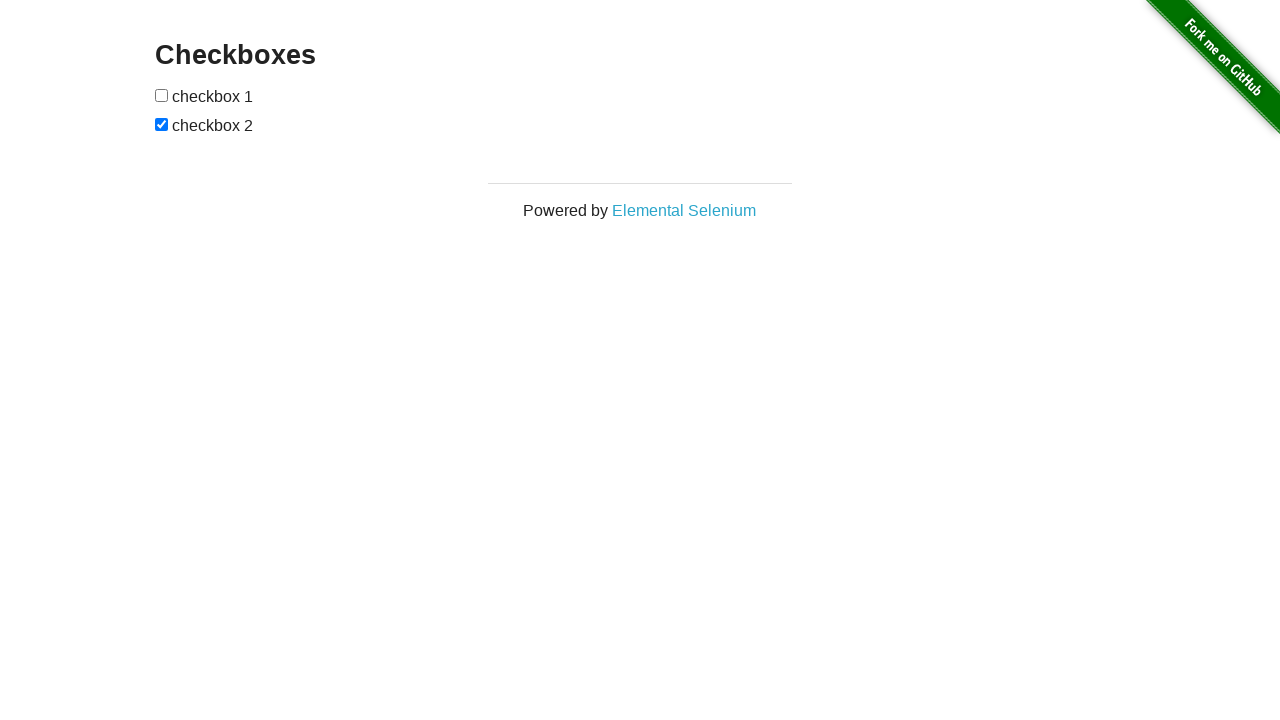

Selected first checkbox
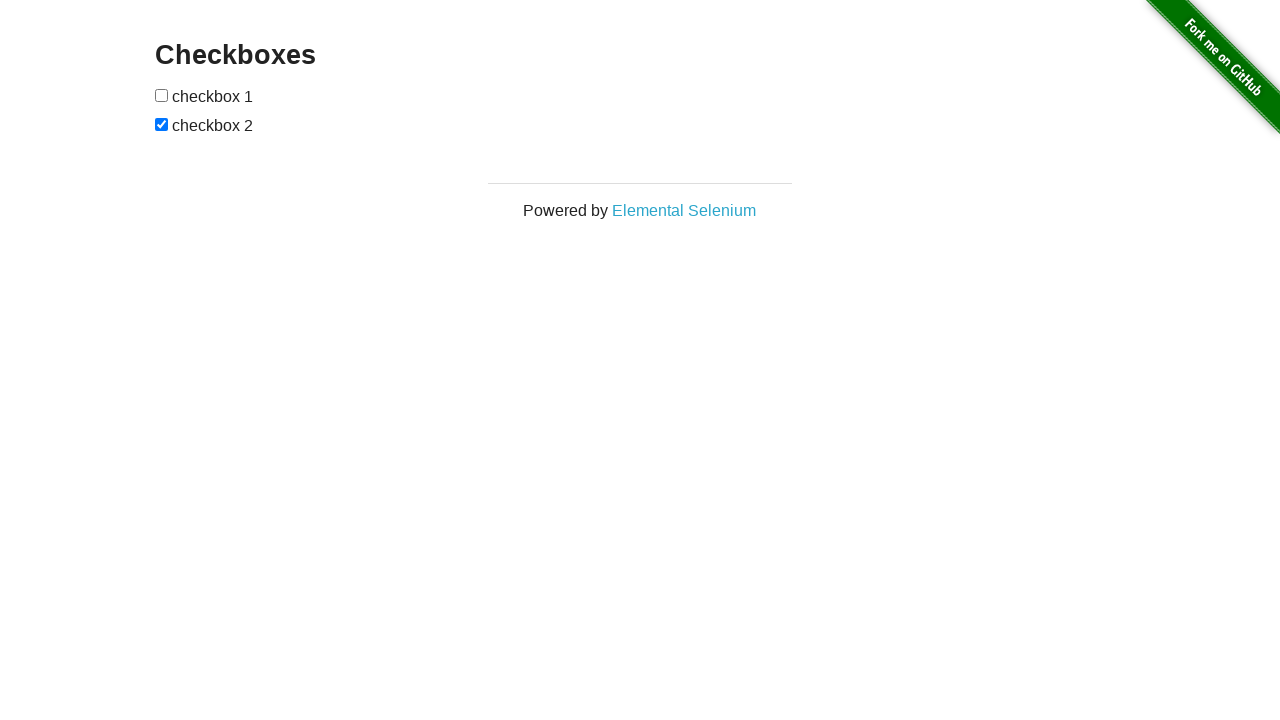

First checkbox is already unchecked
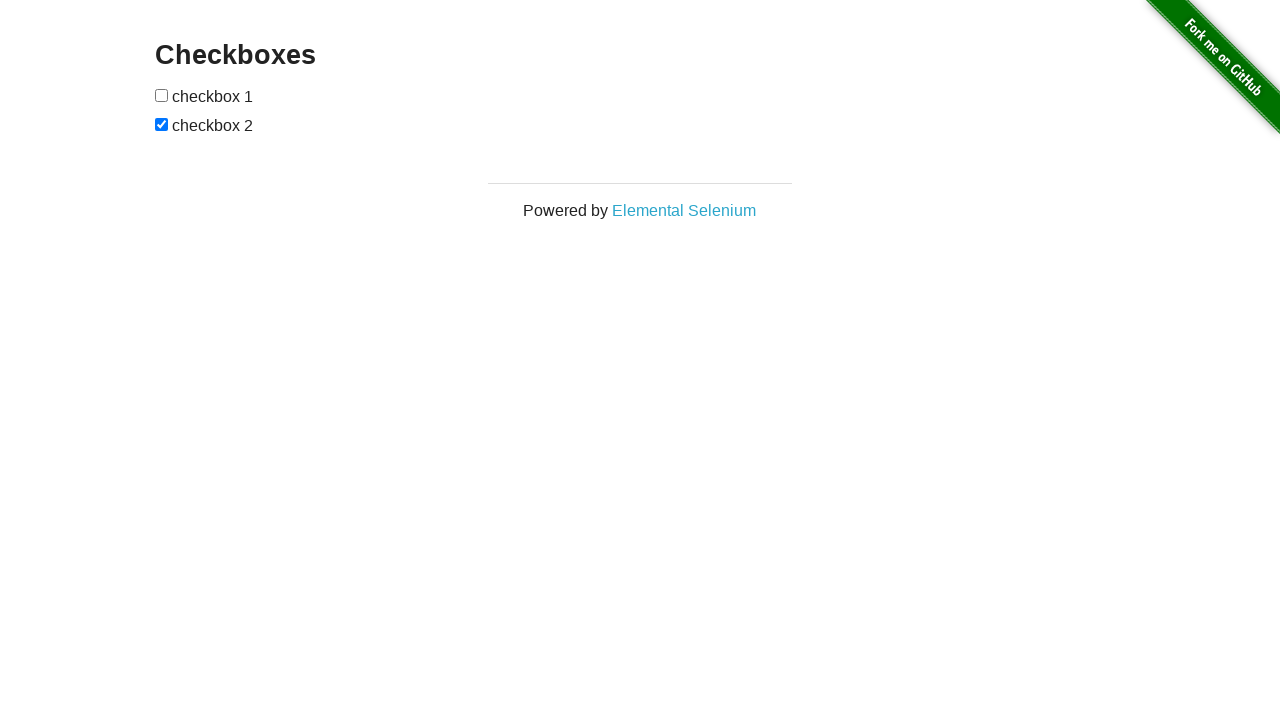

Selected second checkbox
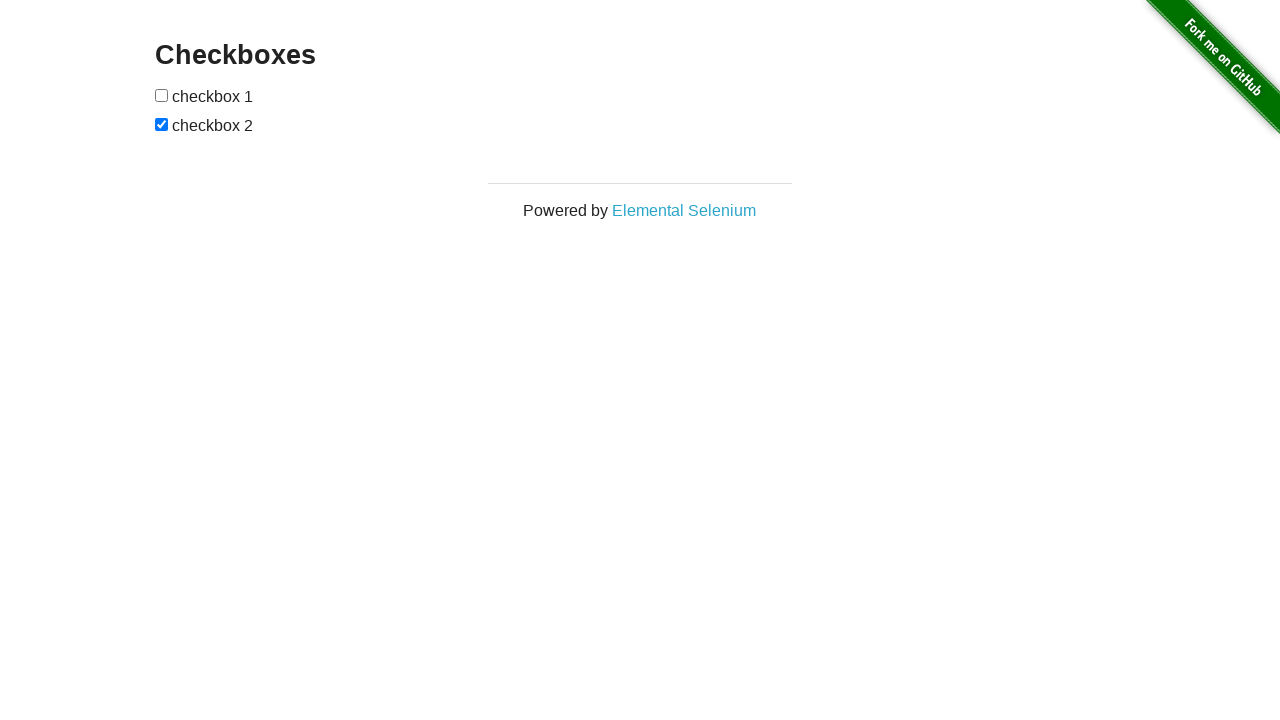

Second checkbox is checked, preparing to uncheck
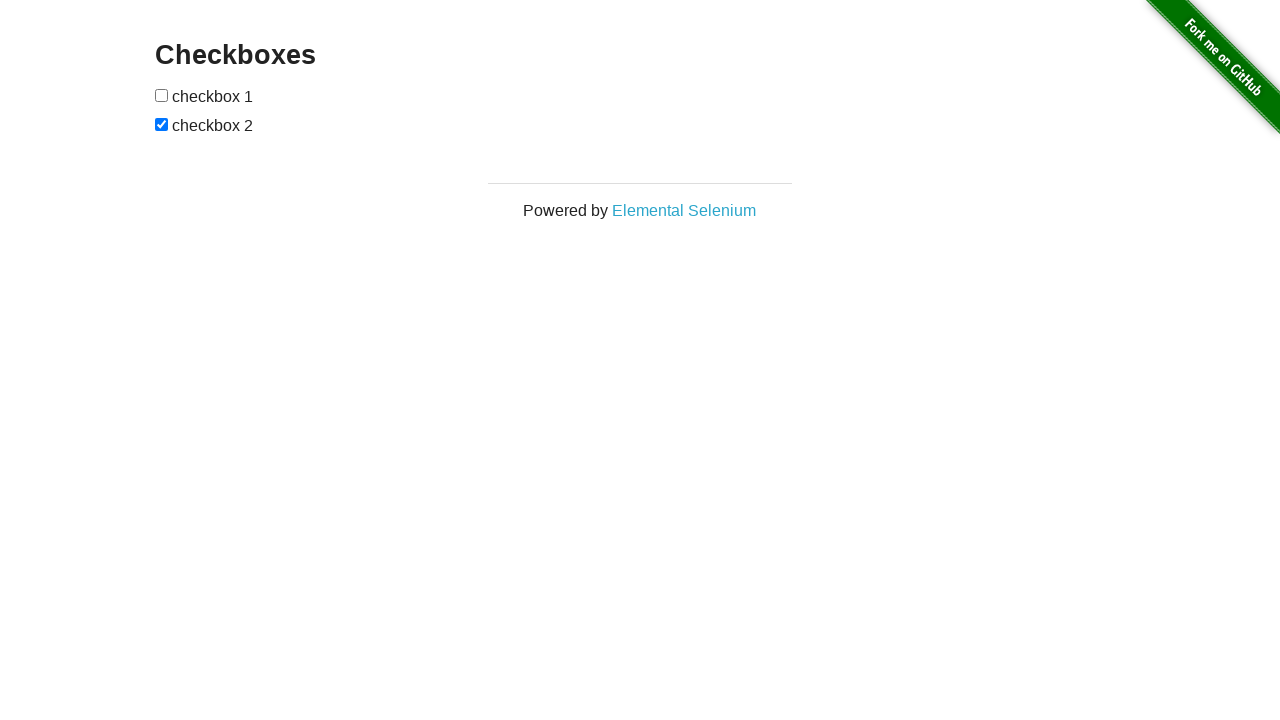

Clicked second checkbox to uncheck it at (162, 124) on input[type='checkbox'] >> nth=1
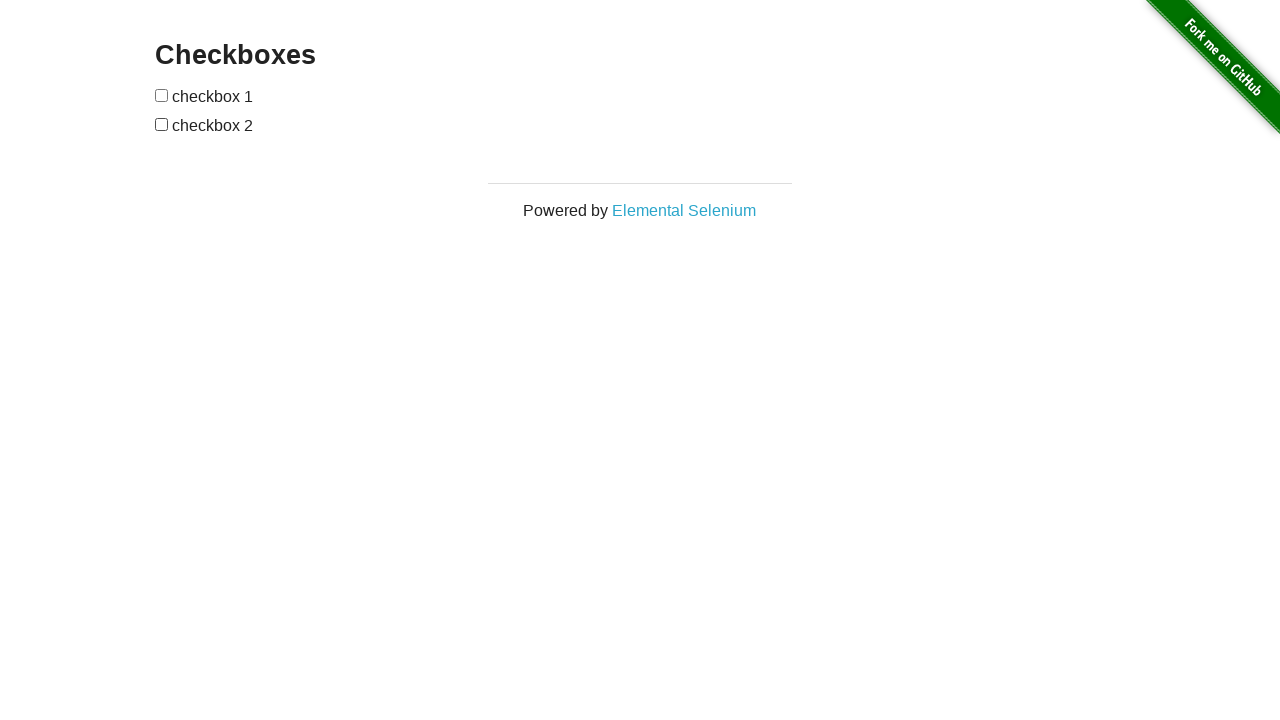

Verified that first checkbox is unchecked
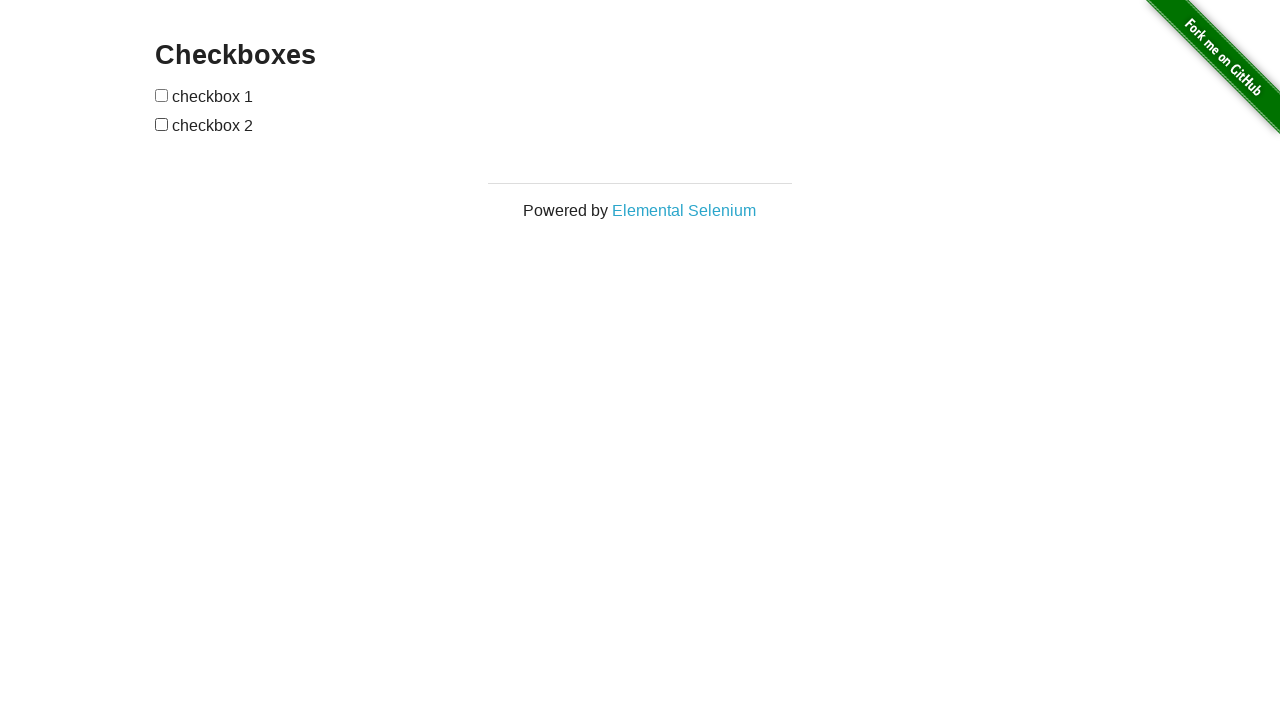

Verified that second checkbox is unchecked
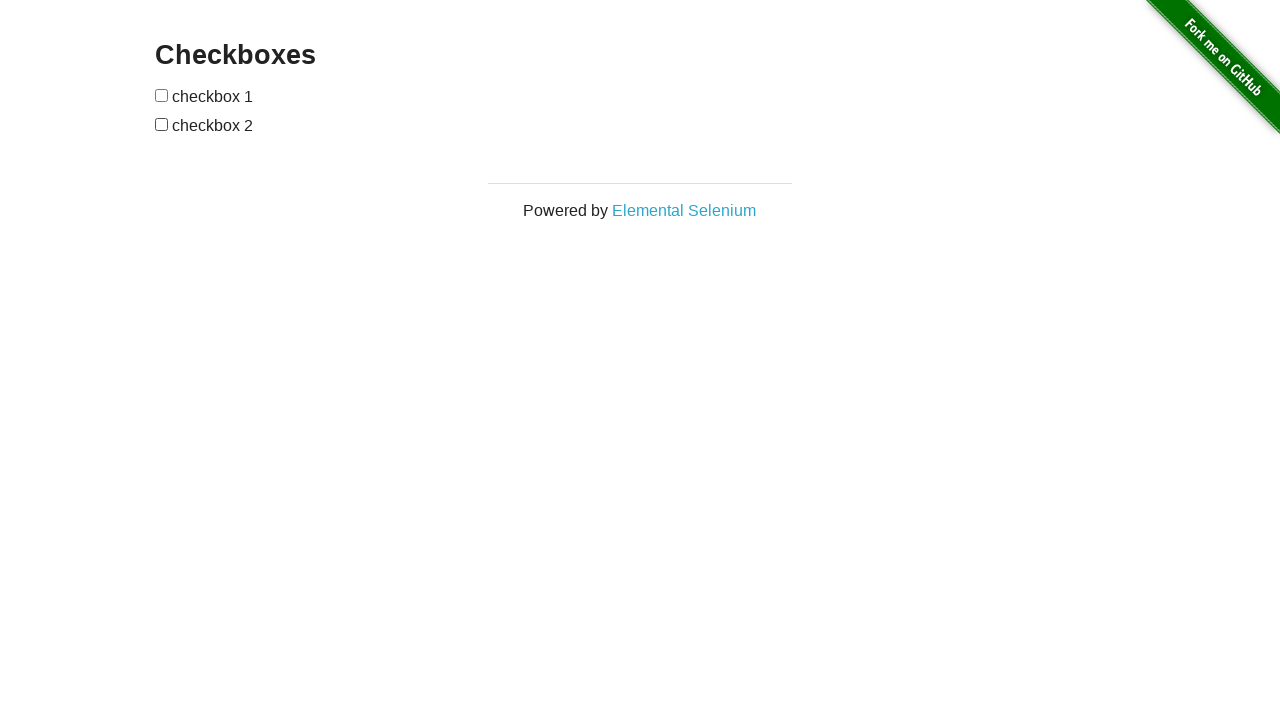

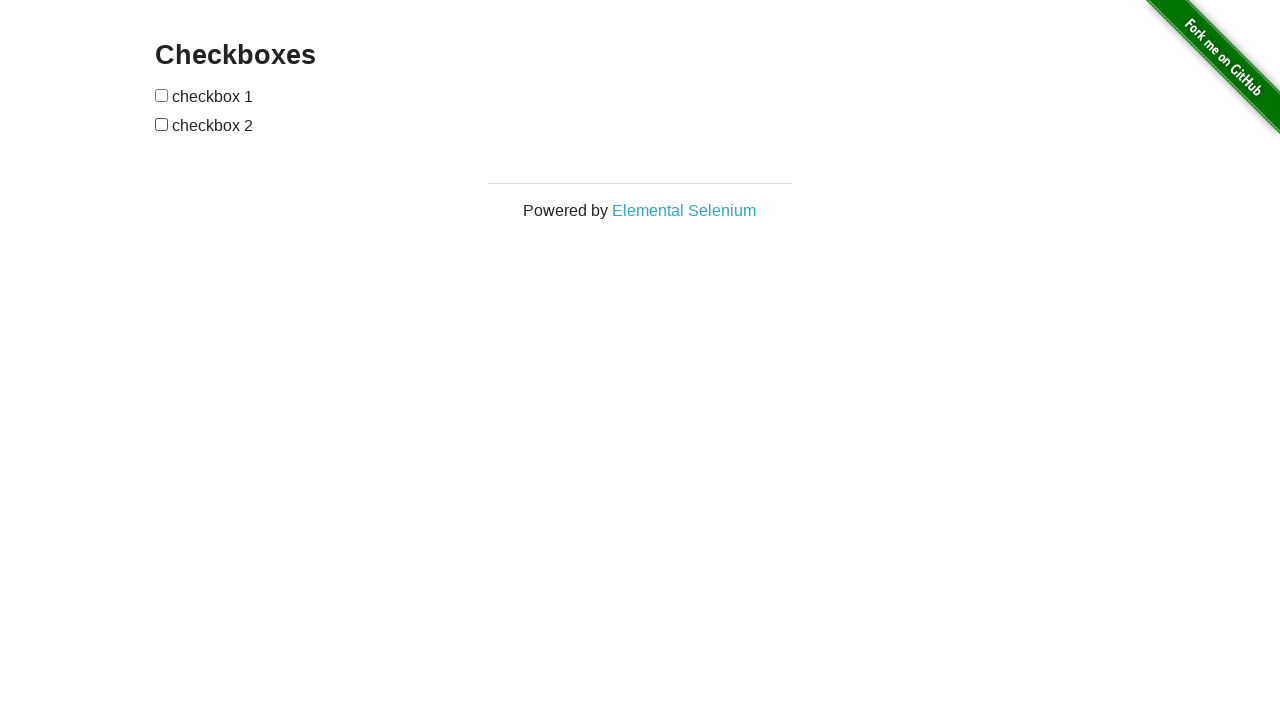